Navigates to the Monitors category and selects a product from the monitors listing

Starting URL: https://www.demoblaze.com/

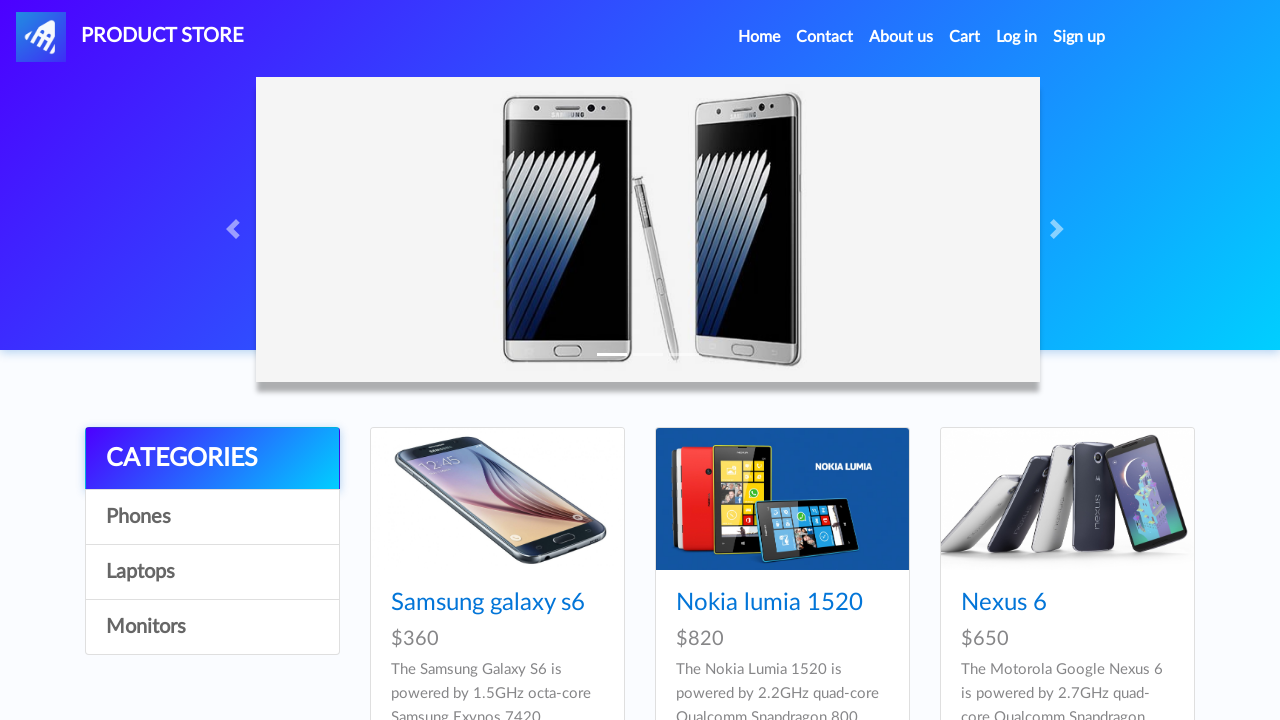

Clicked on Monitors category at (212, 627) on a:has-text('Monitors')
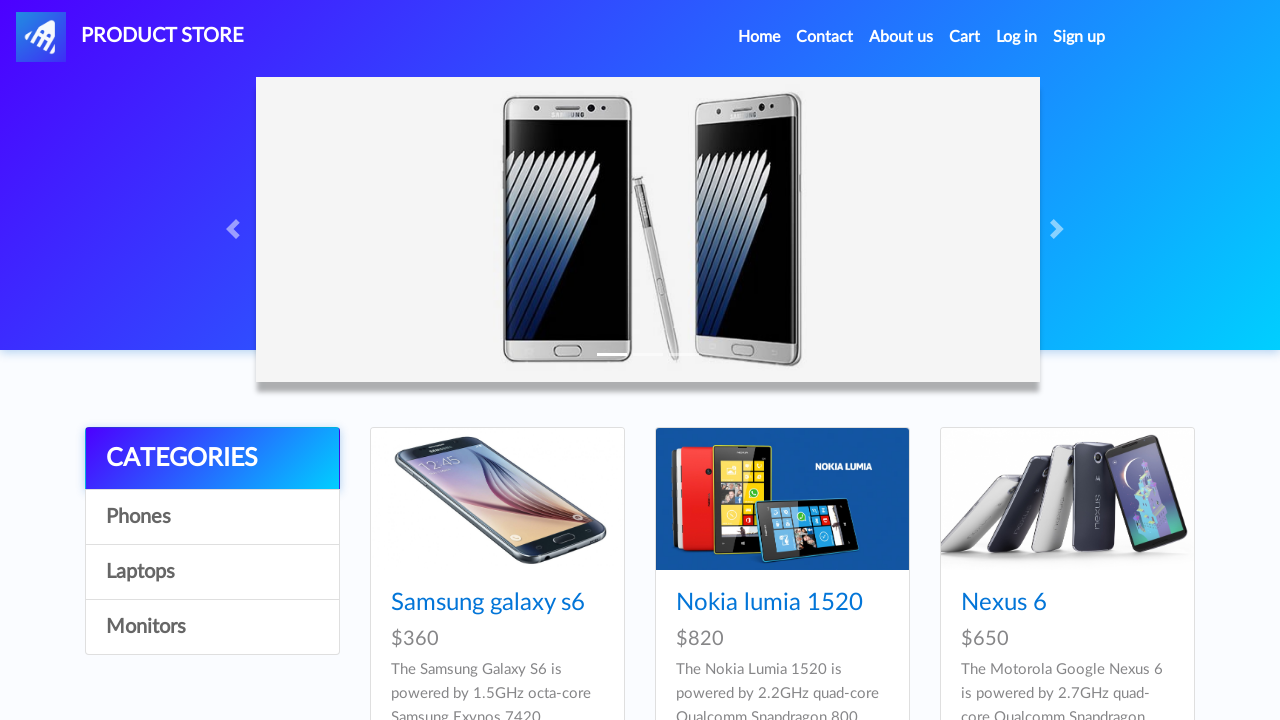

Waited for monitors to load
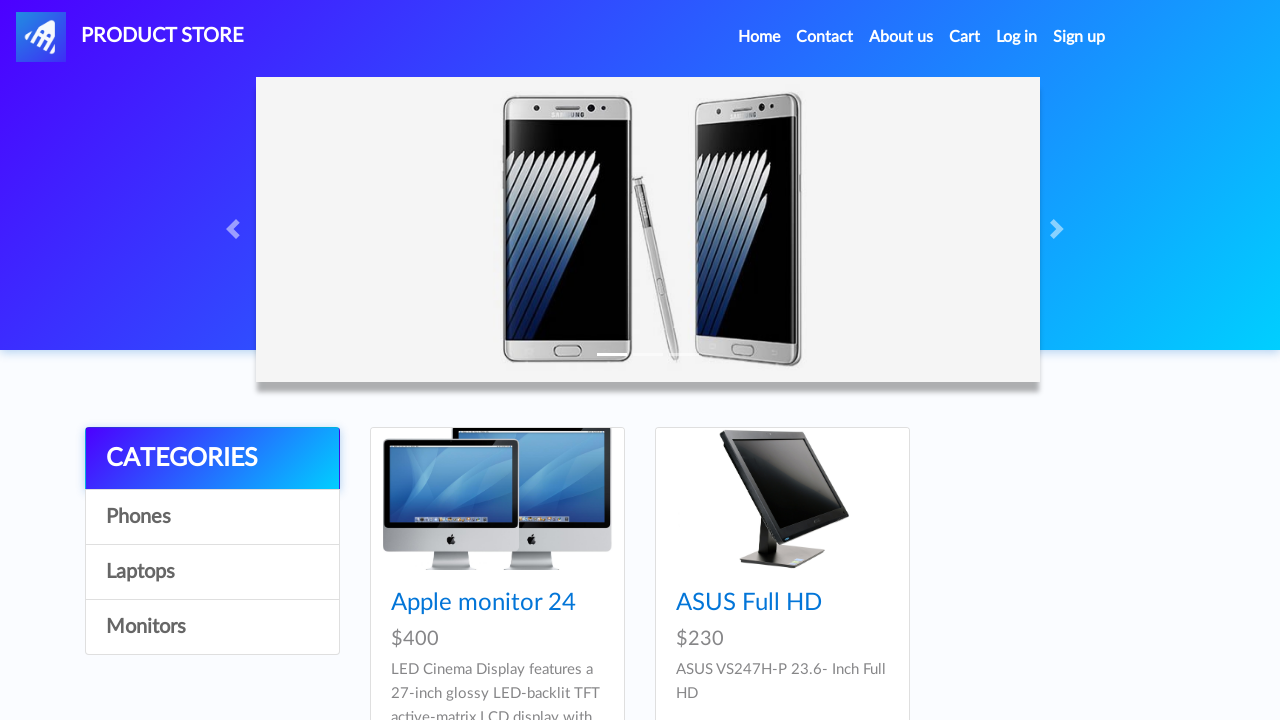

Selected Apple monitor 24 product from monitors listing at (484, 603) on a:has-text('Apple monitor 24')
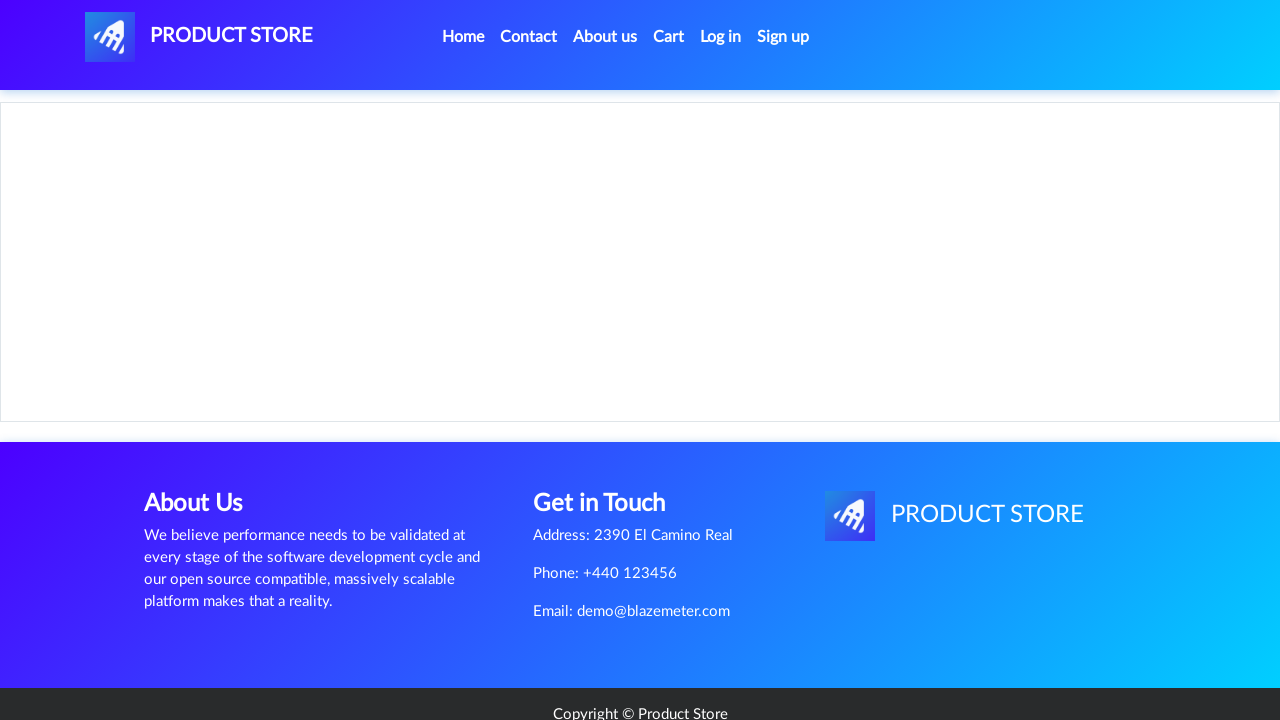

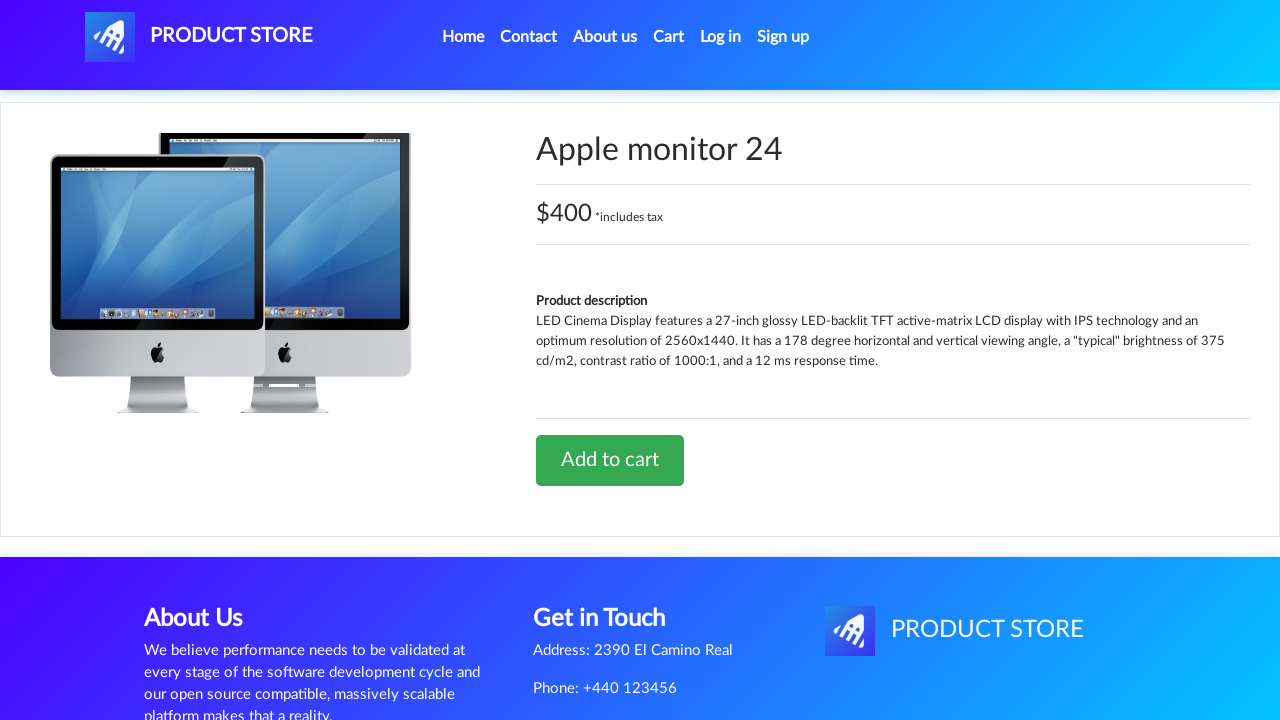